Navigates to Apple website, clicks on iPhone link, and verifies that links are present on the iPhone page

Starting URL: https://www.apple.com

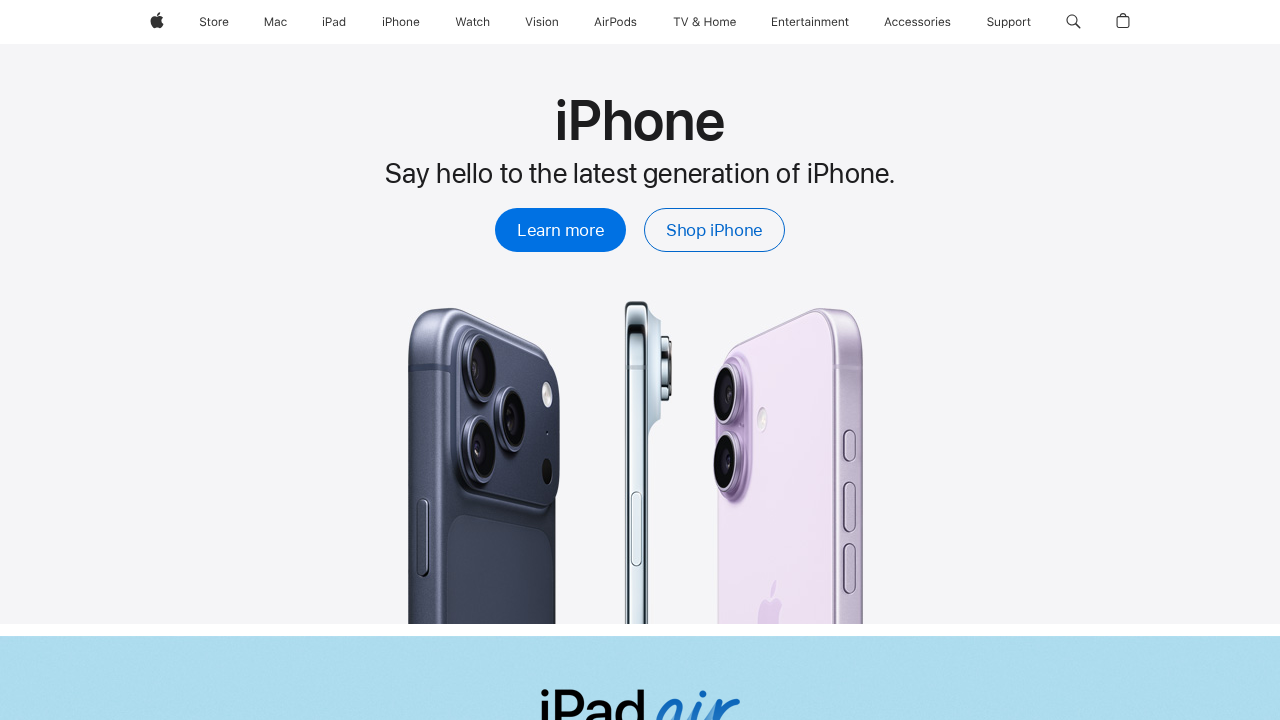

Clicked on iPhone link at (401, 22) on xpath=//span[.='iPhone']/..
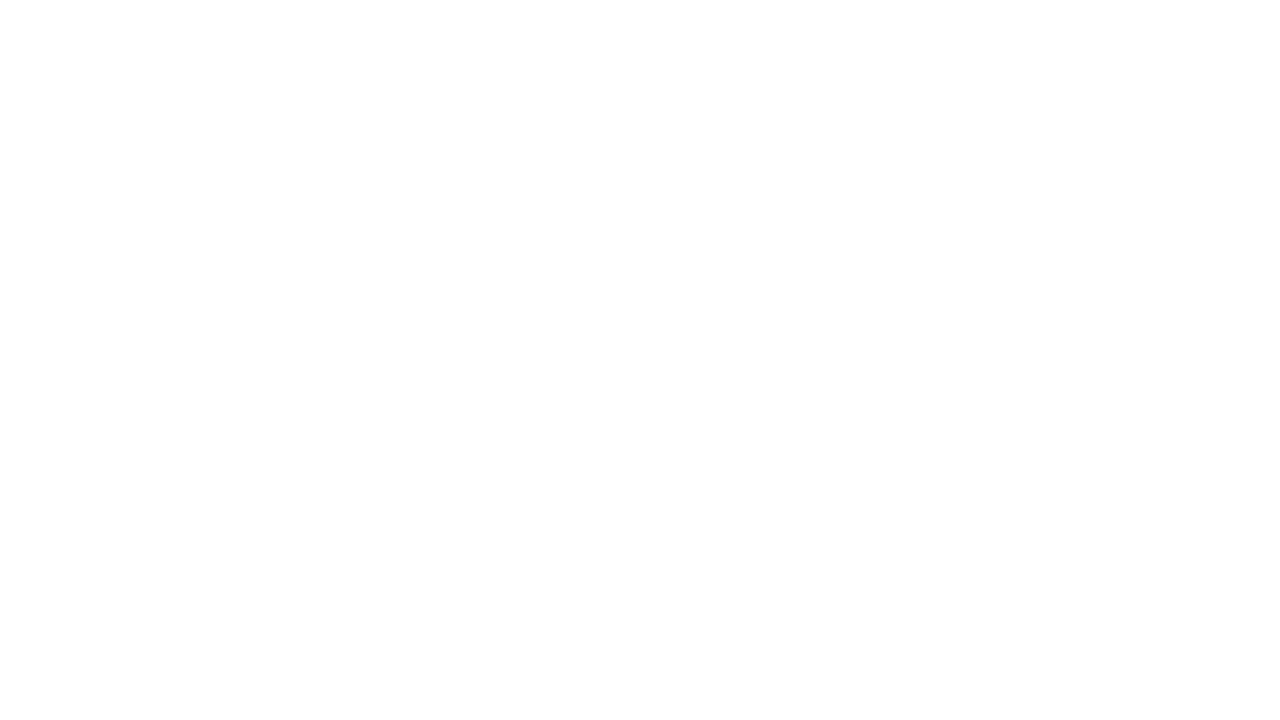

iPhone page loaded and links are present
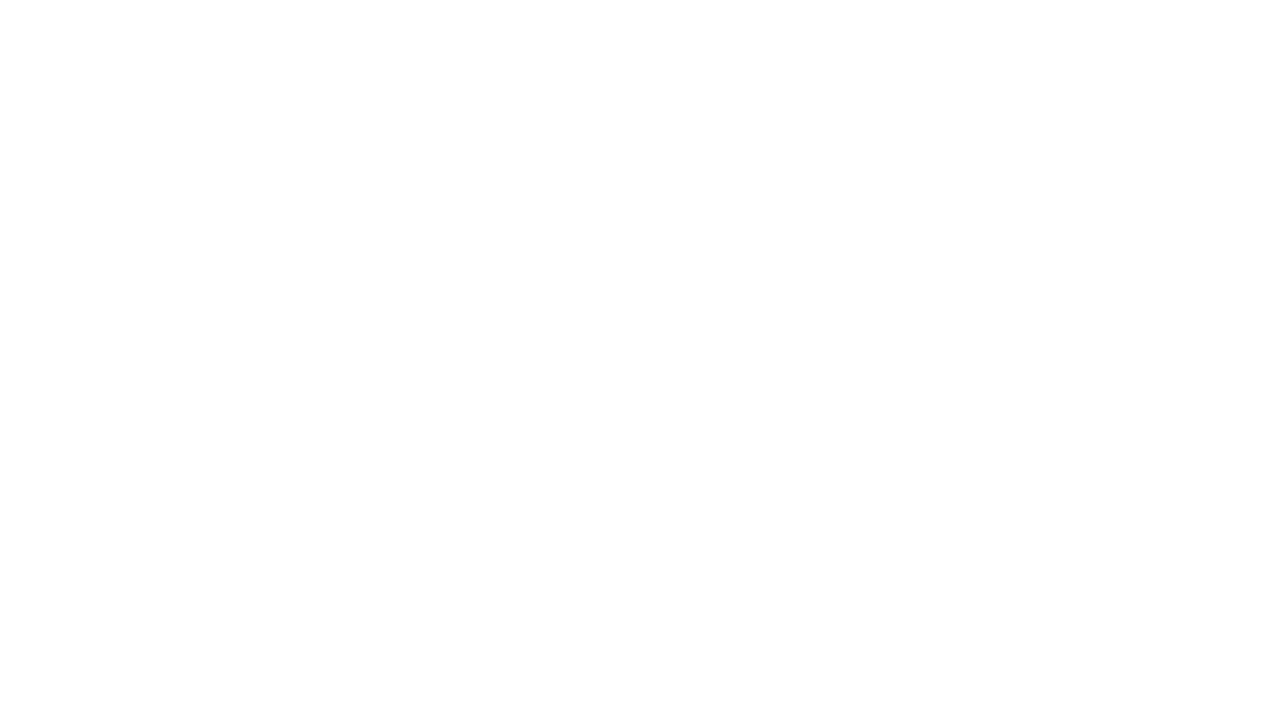

Retrieved all links from iPhone page
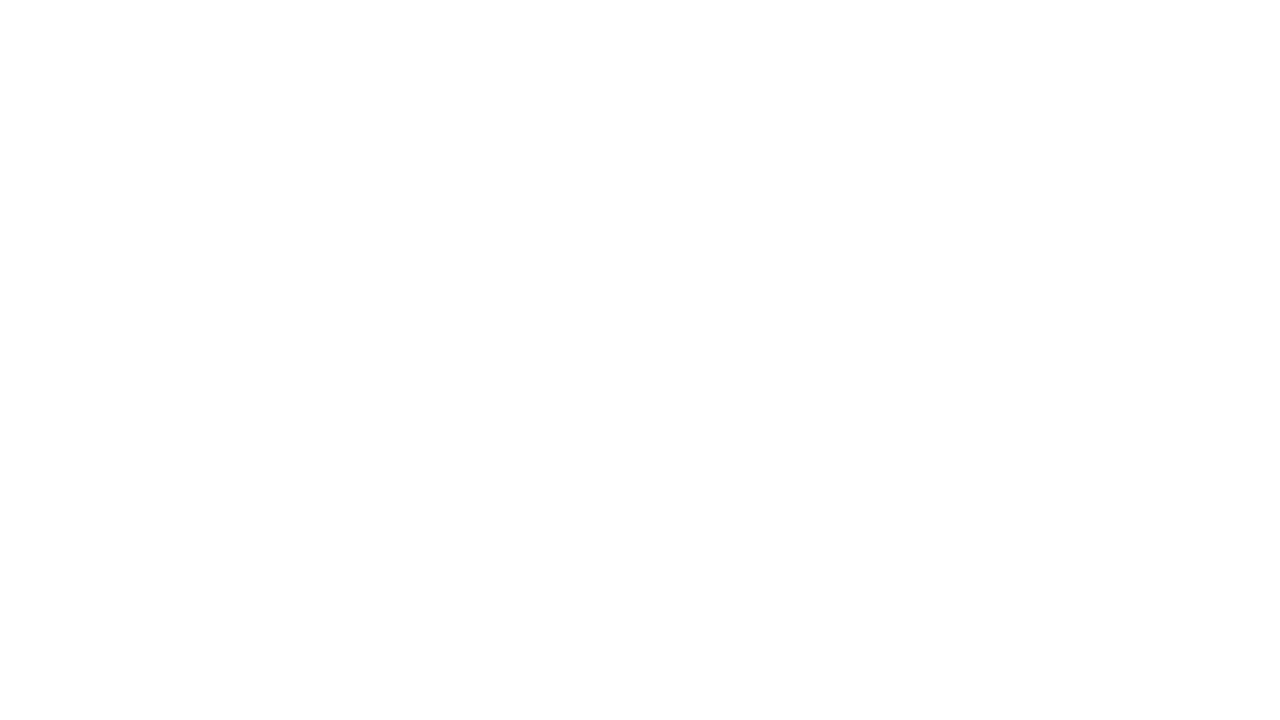

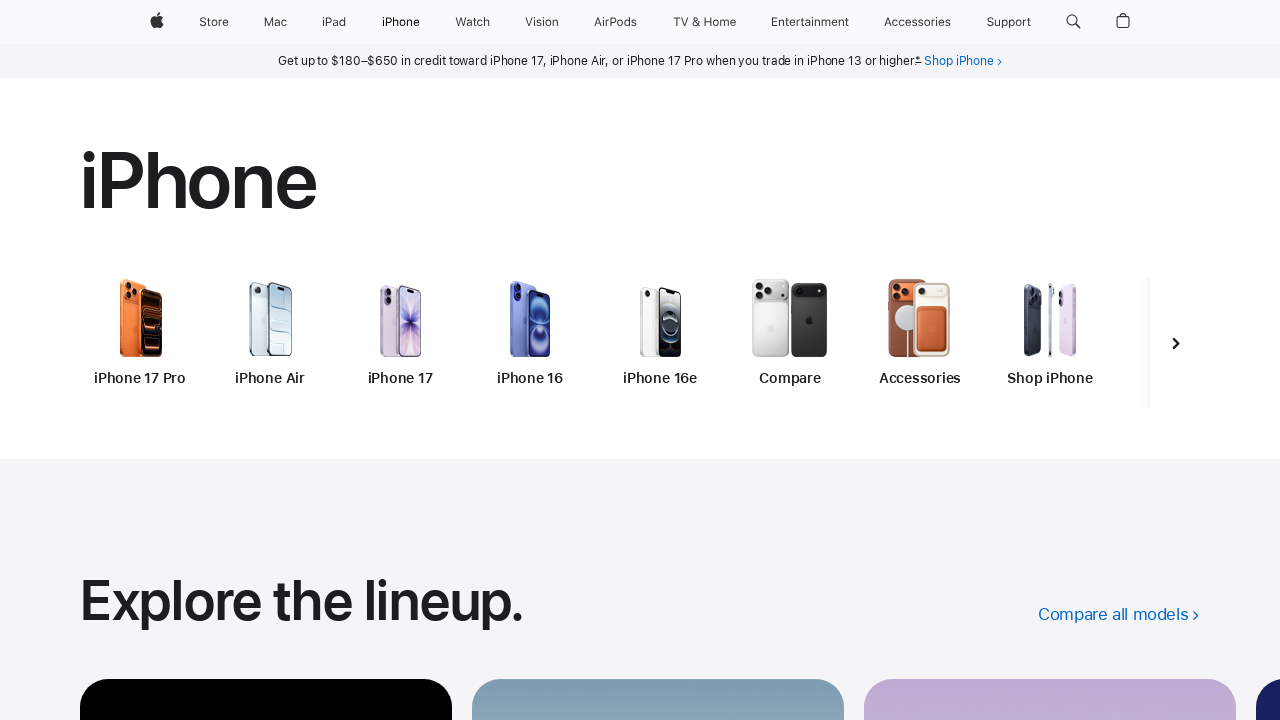